Tests selecting a radio button by clicking on the "Impressive" option and verifying success message

Starting URL: https://demoqa.com/radio-button

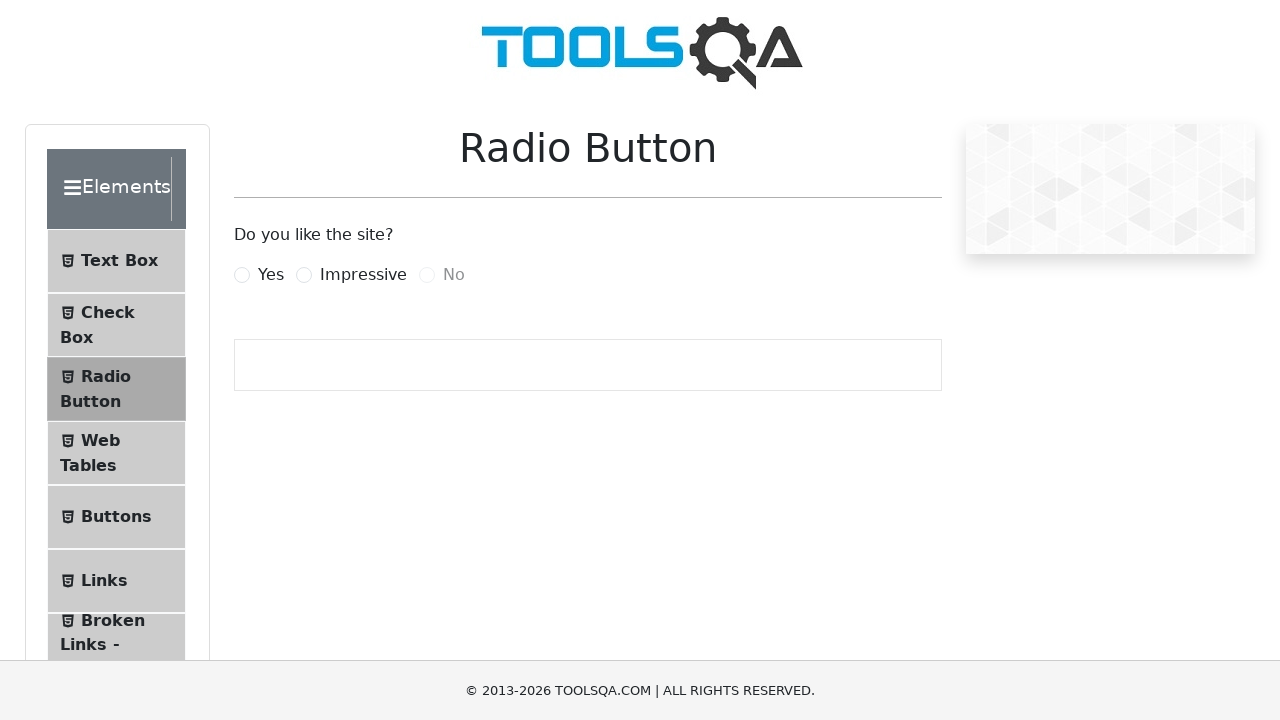

Clicked the 'Impressive' radio button label at (363, 275) on [for='impressiveRadio']
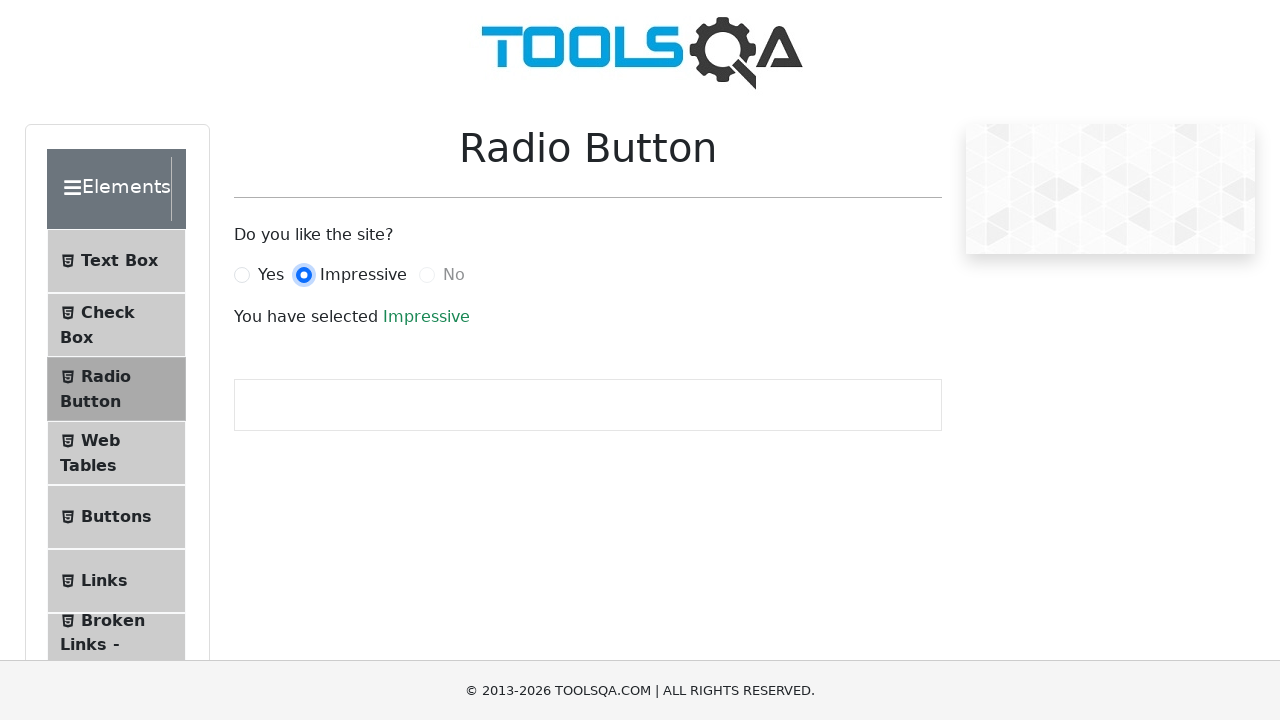

Success message appeared after selecting 'Impressive' radio button
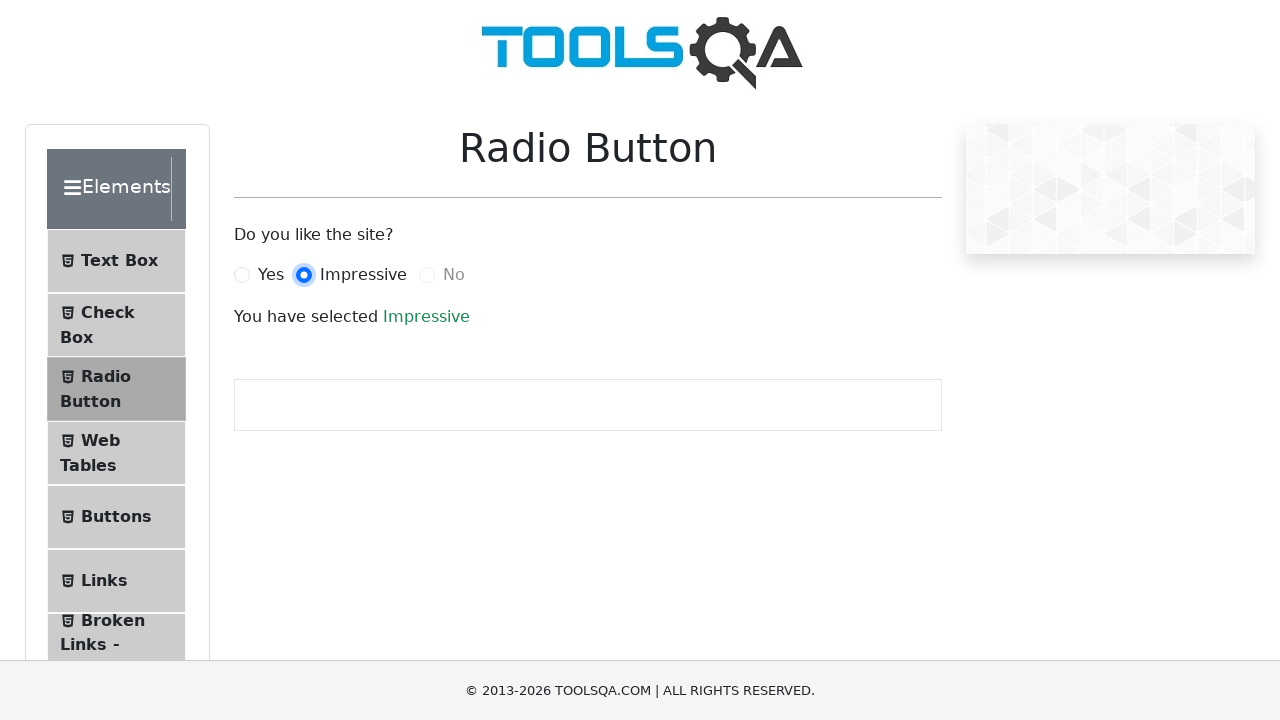

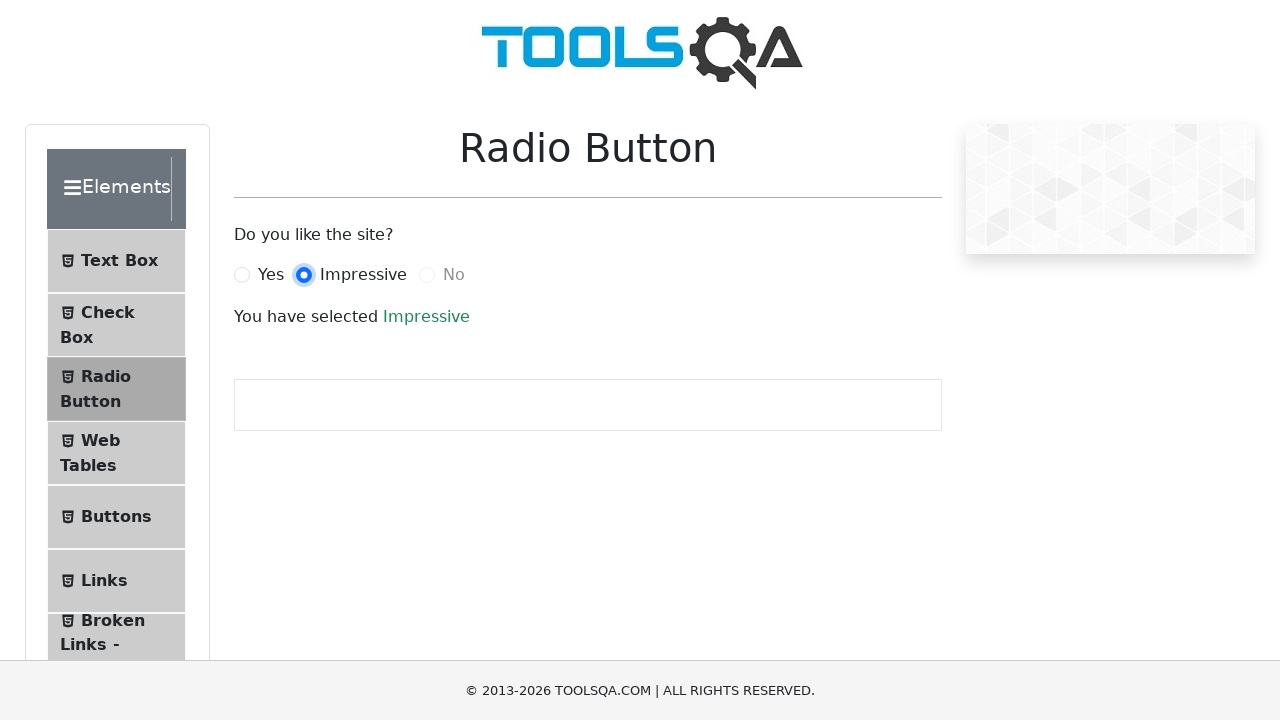